Tests the WalkDog partner registration flow by filling out personal information (name, email, CPF, address) and selecting extra activities (pet care services)

Starting URL: https://walkdog.vercel.app/

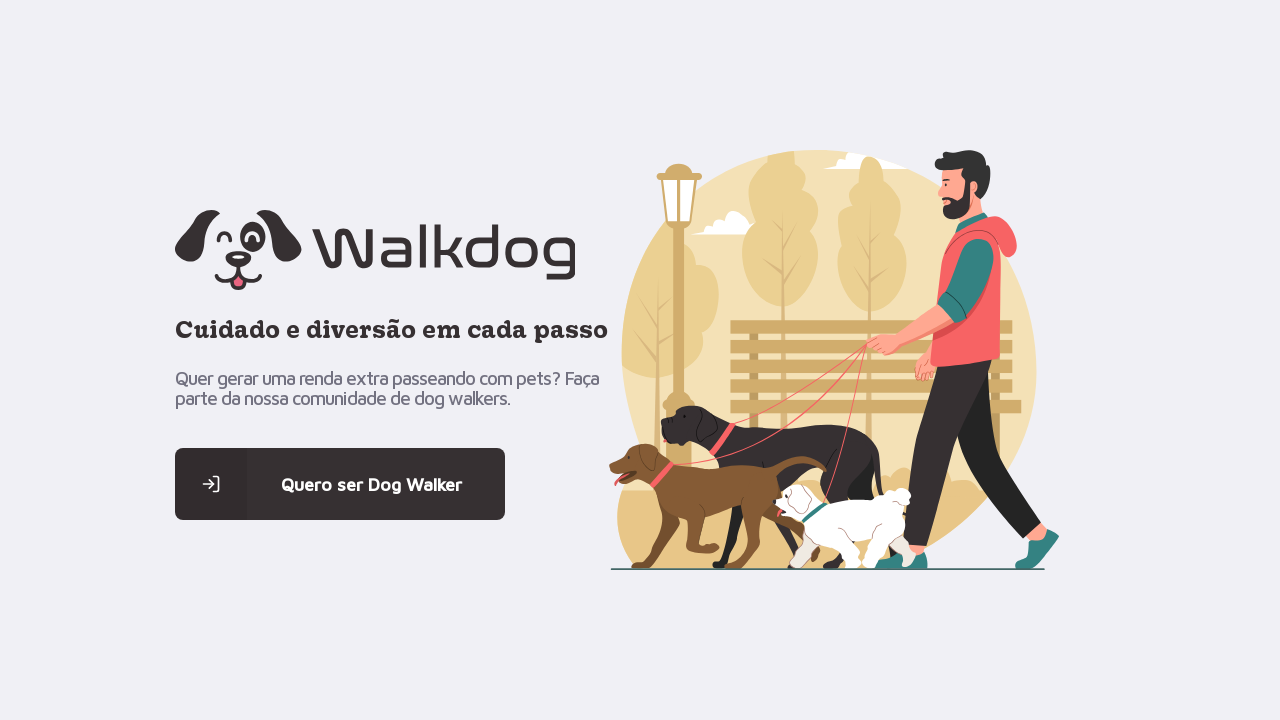

Clicked on partner registration link from main page at (211, 484) on .content > main:nth-child(1) > a:nth-child(4) > span:nth-child(1)
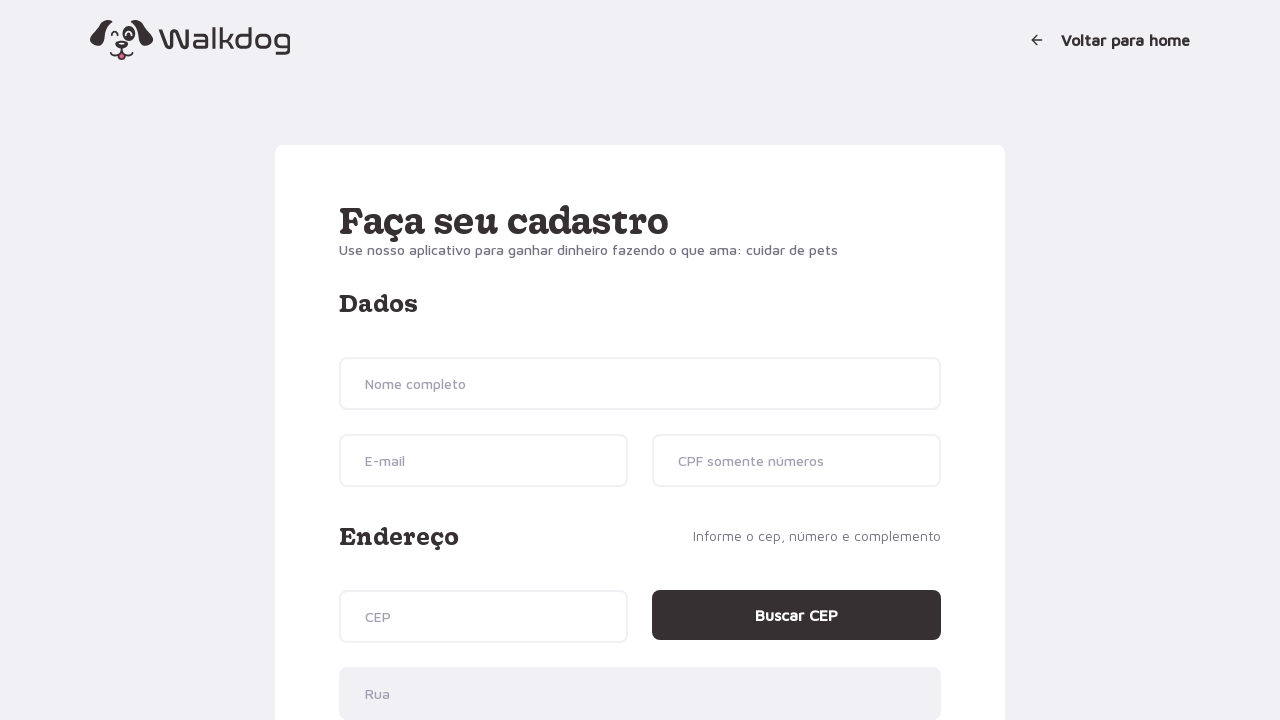

Filled partner name field with 'João Carlos Silva' on input[name='name']
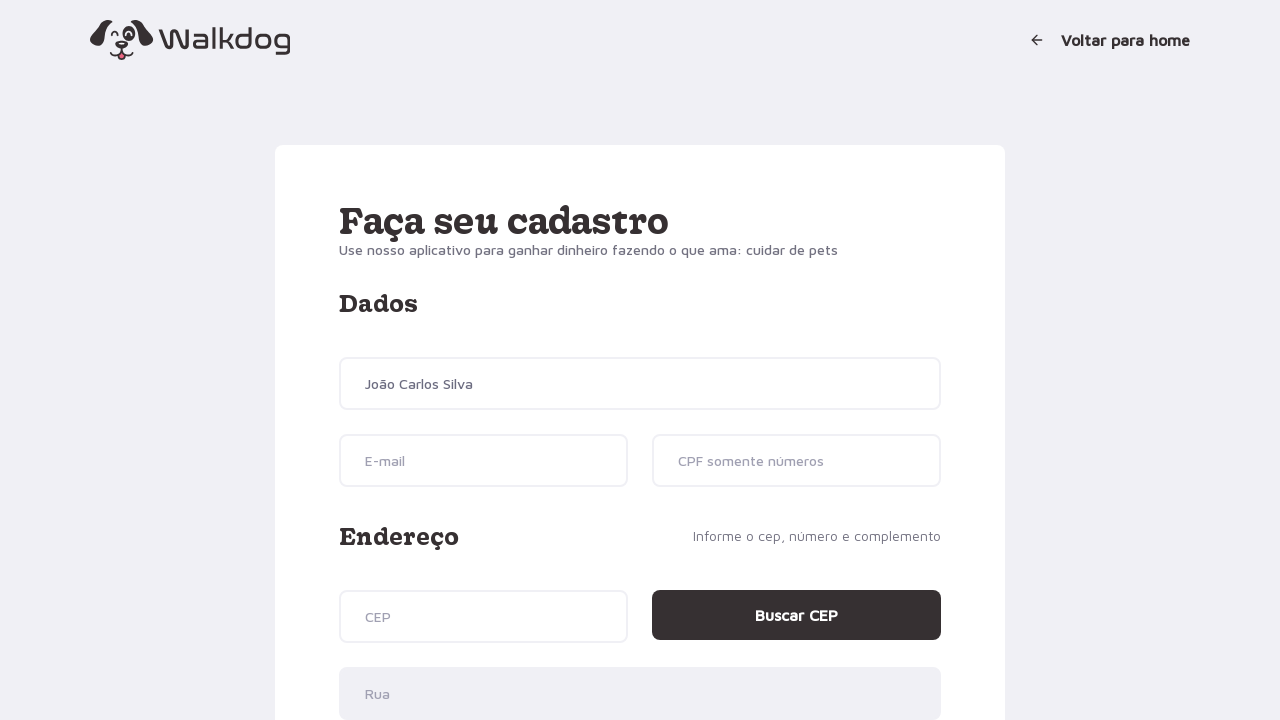

Filled email field with 'joaocarlos.teste@example.com' on input[name='email']
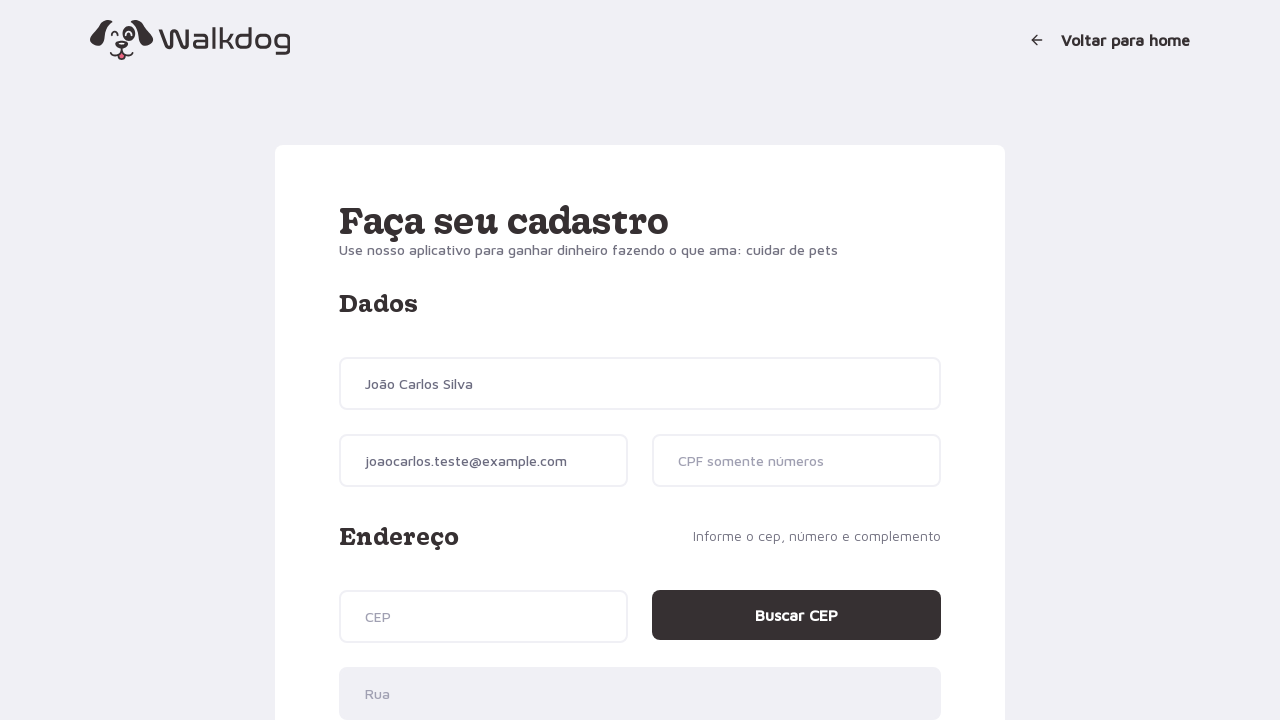

Filled CPF field with '12345678901' on input[name='cpf']
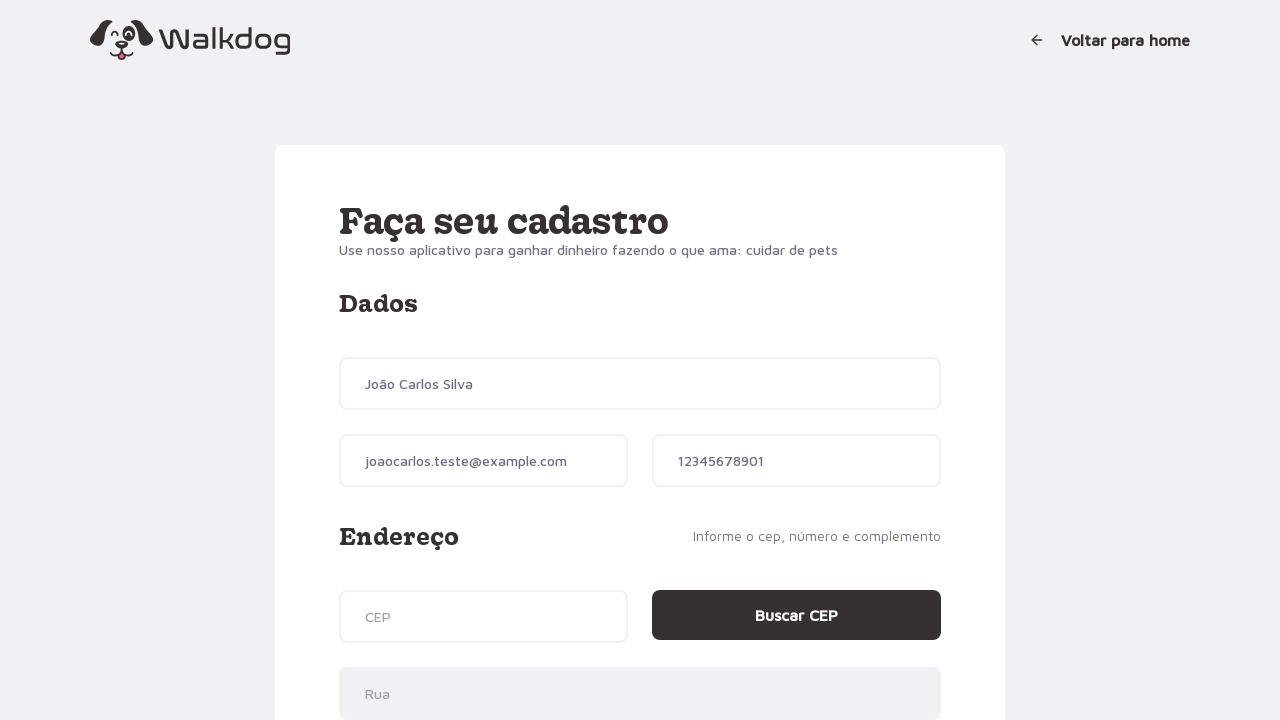

Filled CEP field with '01310100' on input[name='cep']
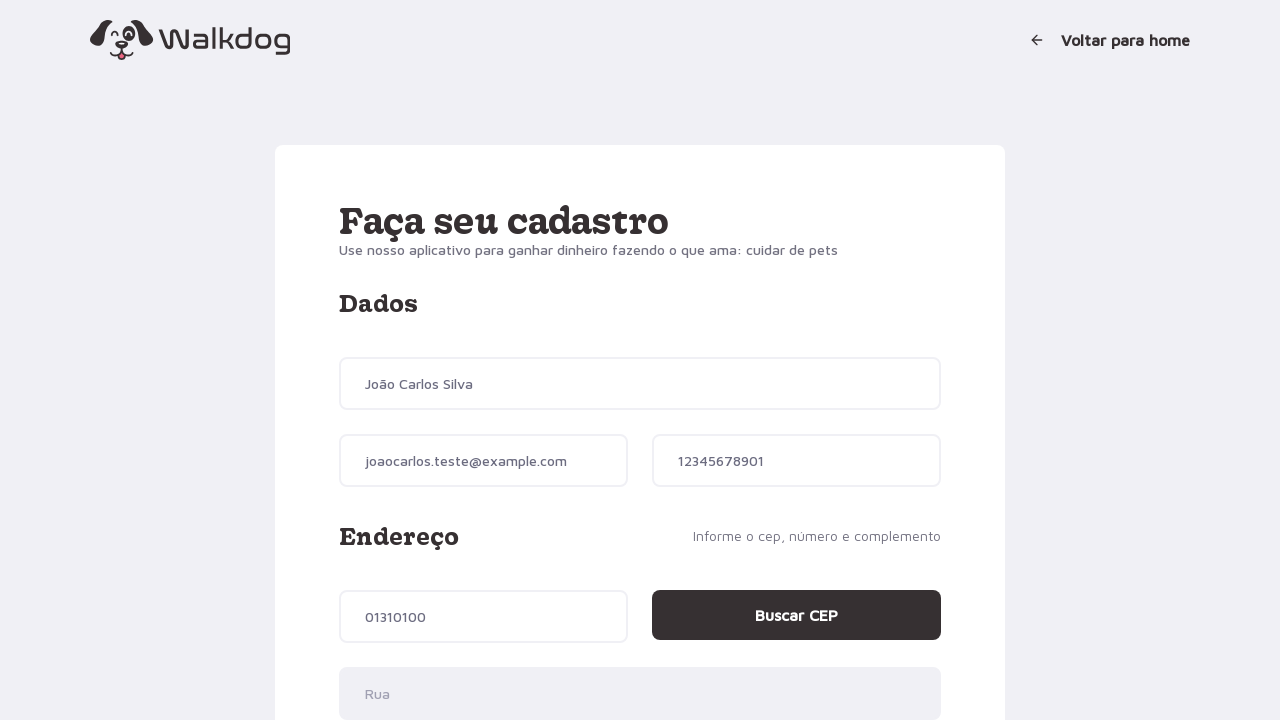

Clicked button to validate CEP at (796, 615) on input[type='button']
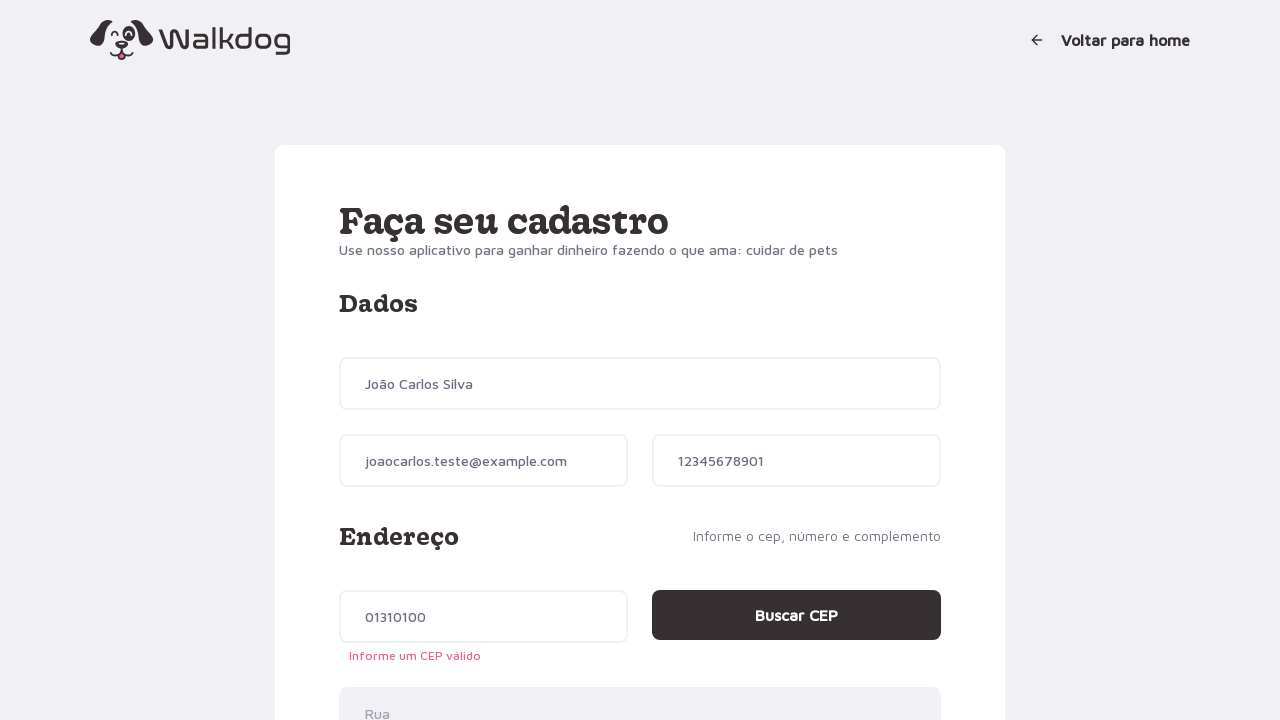

Waited 1000ms for address fields to populate from CEP lookup
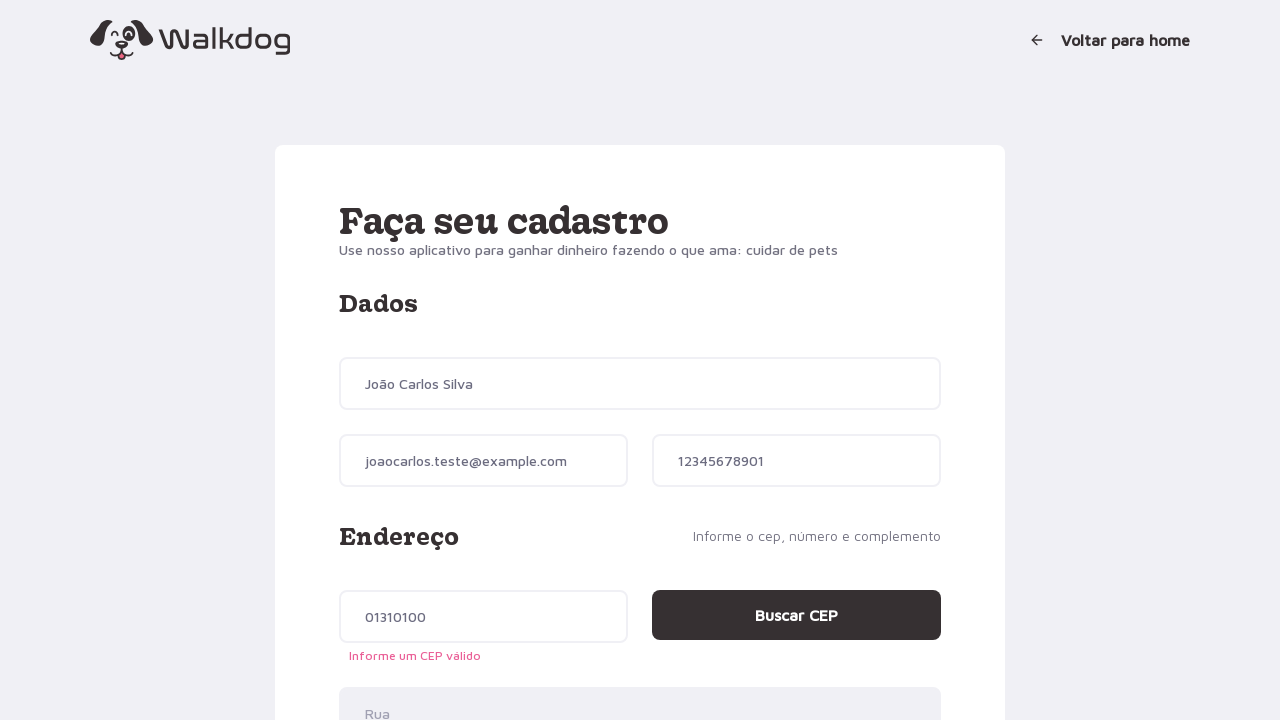

Filled address number field with '456' on input[name='addressNumber']
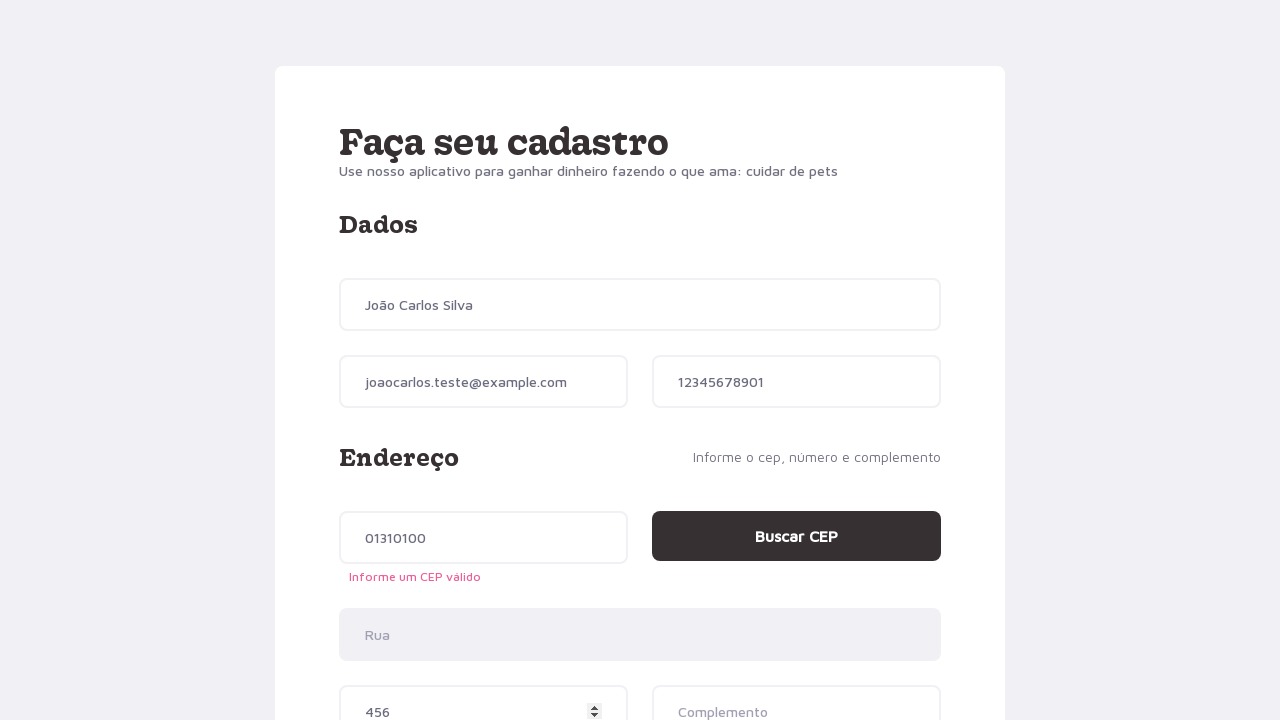

Filled address details field with 'Apartamento 12B' on input[name='addressDetails']
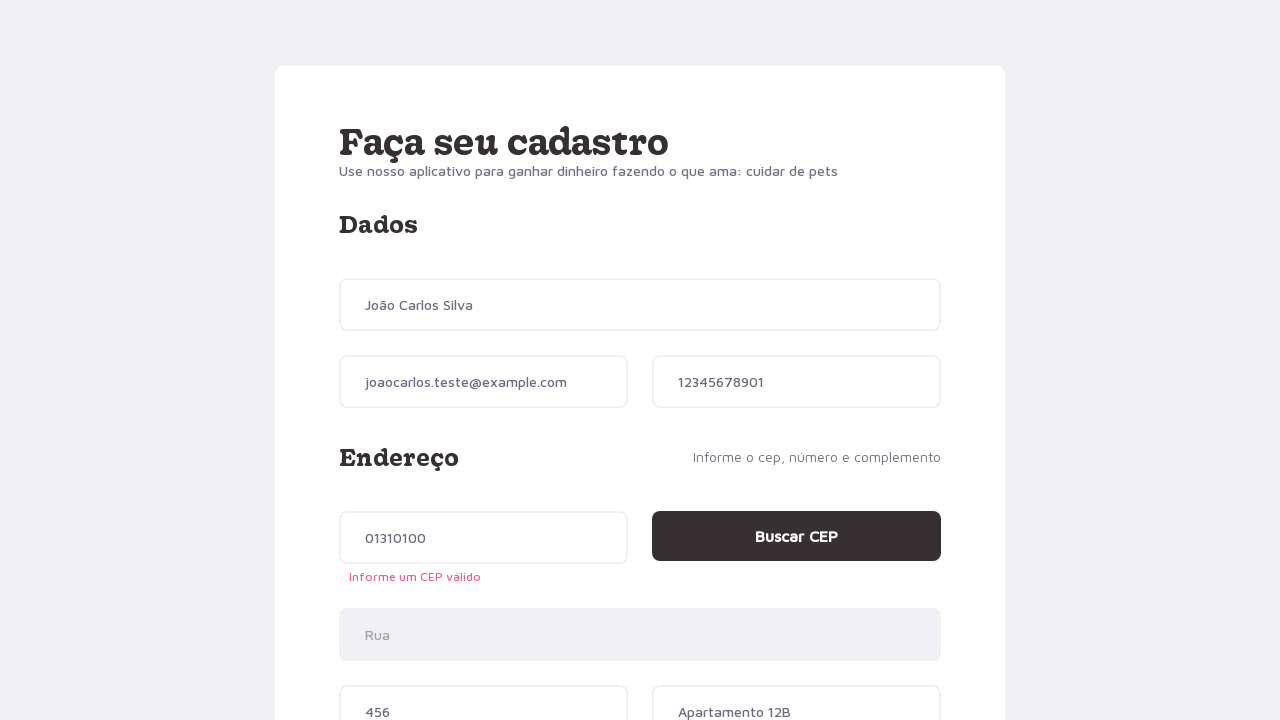

Selected 'cuidar' (pet care) service activity at (486, 360) on .walker-service > li:nth-child(1) > span:nth-child(2)
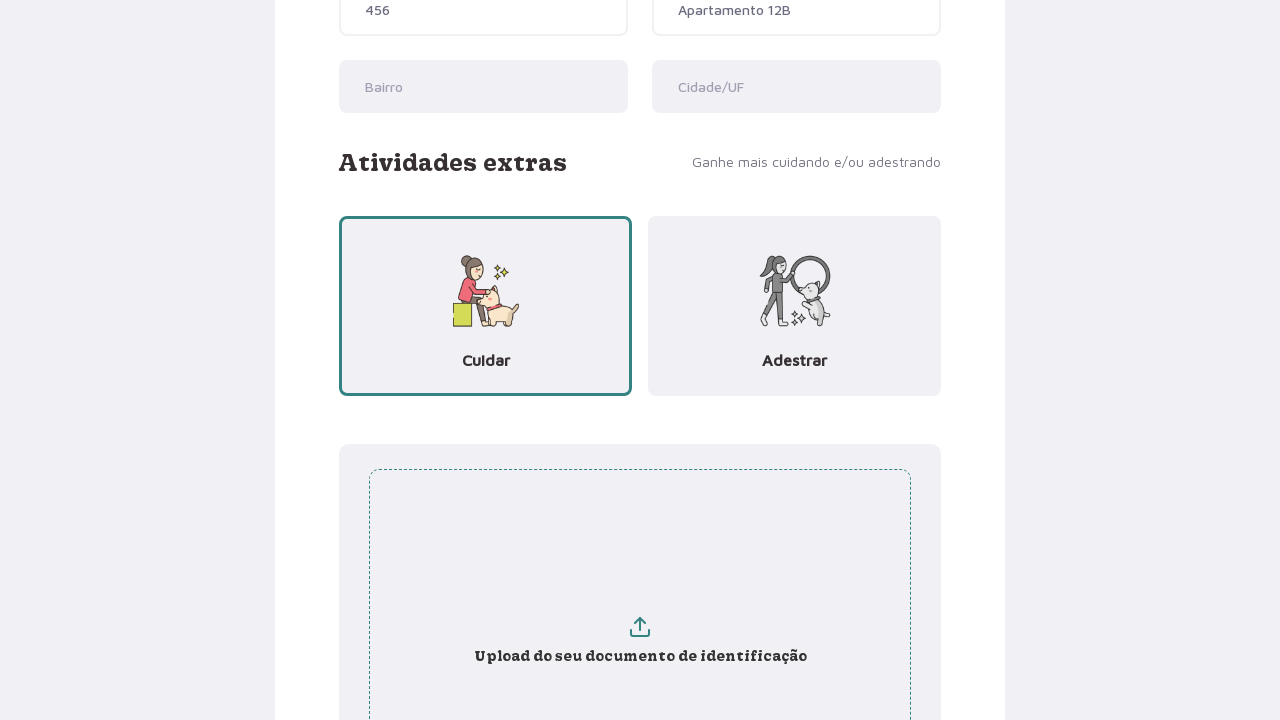

Selected 'adestrar' (training) service activity at (794, 360) on .walker-service > li:nth-child(2) > span:nth-child(2)
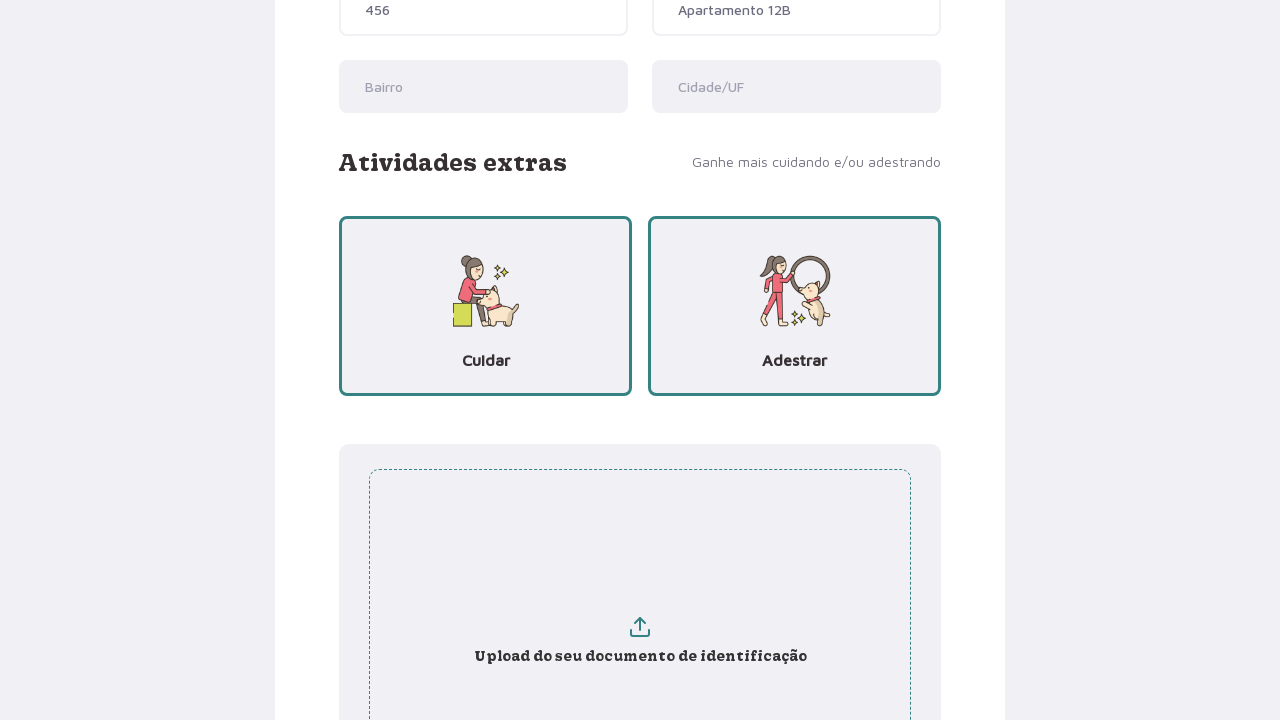

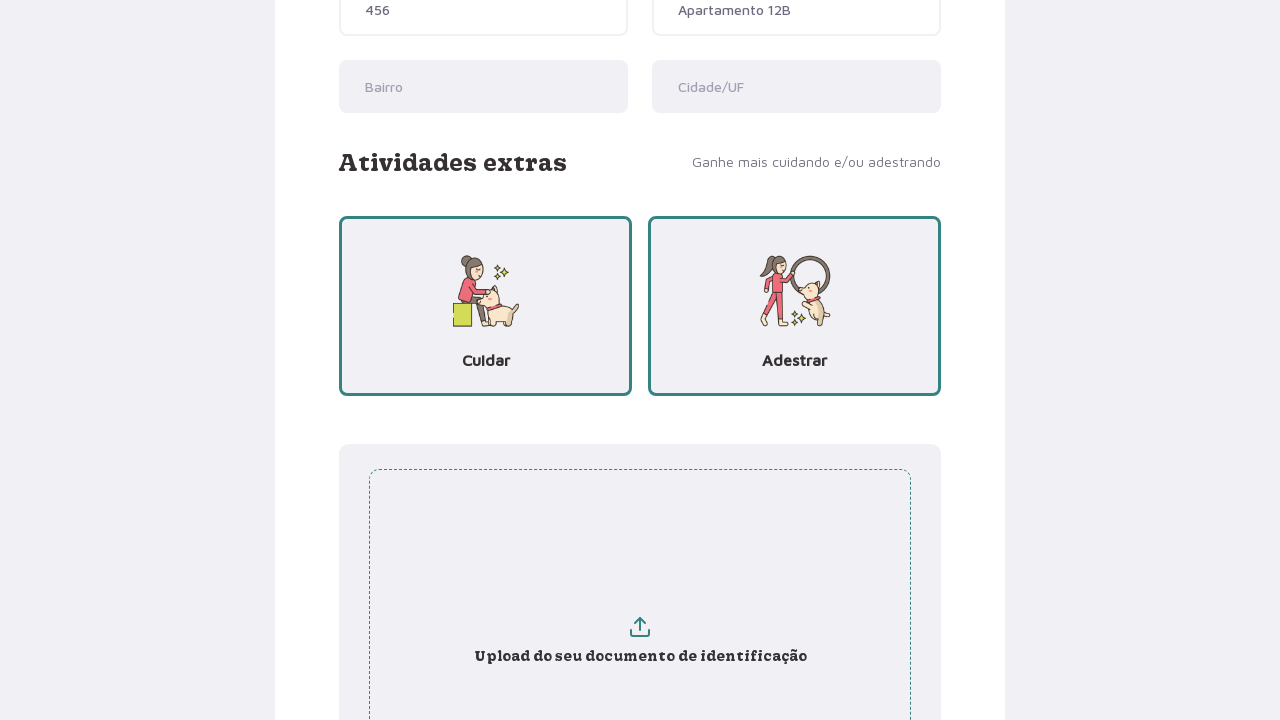